Tests JavaScript alert handling functionality including accepting alerts, dismissing confirmation dialogs, and entering text in prompt dialogs

Starting URL: https://demo.automationtesting.in/Alerts.html

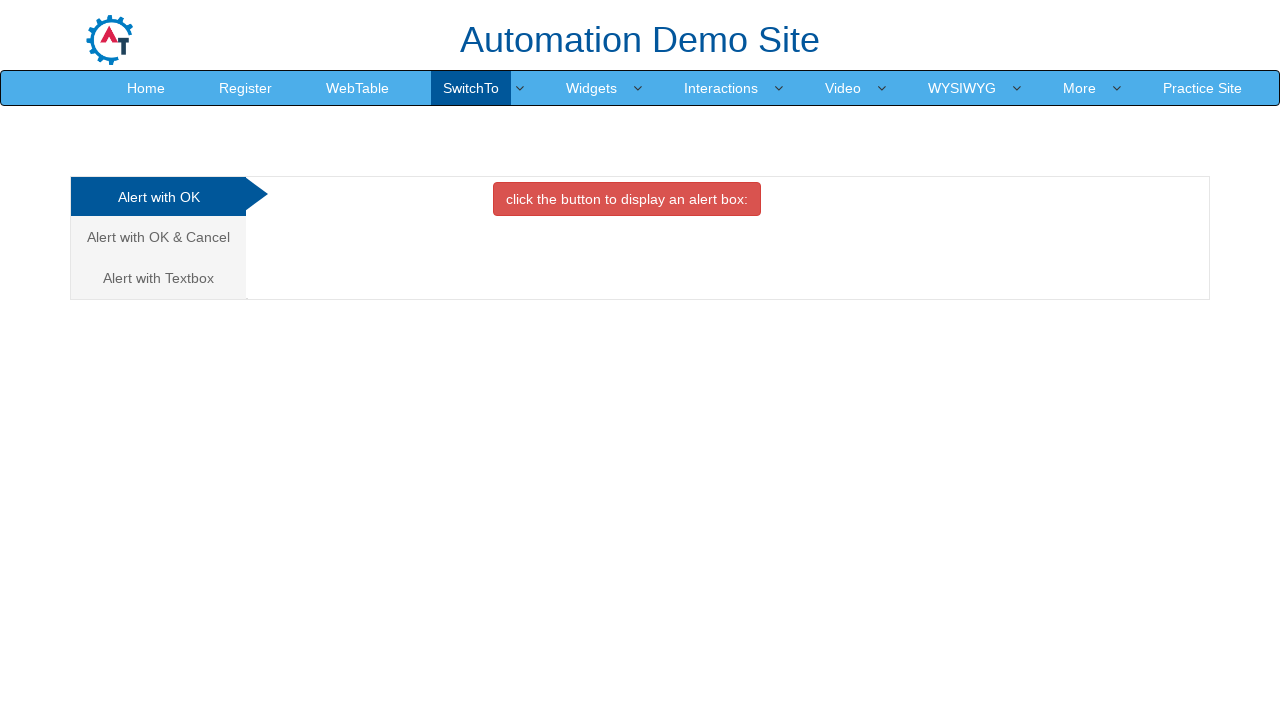

Clicked OK Tab to navigate to alert test section at (627, 199) on #OKTab
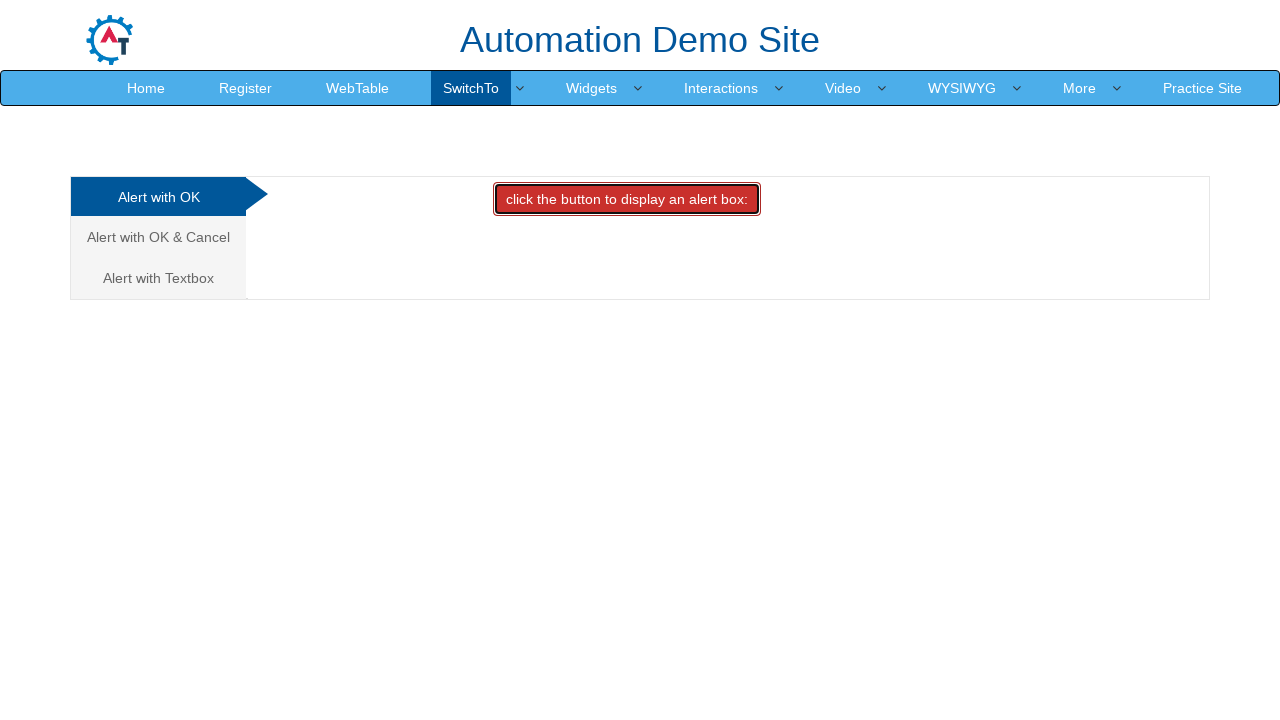

Set up dialog handler to accept alerts
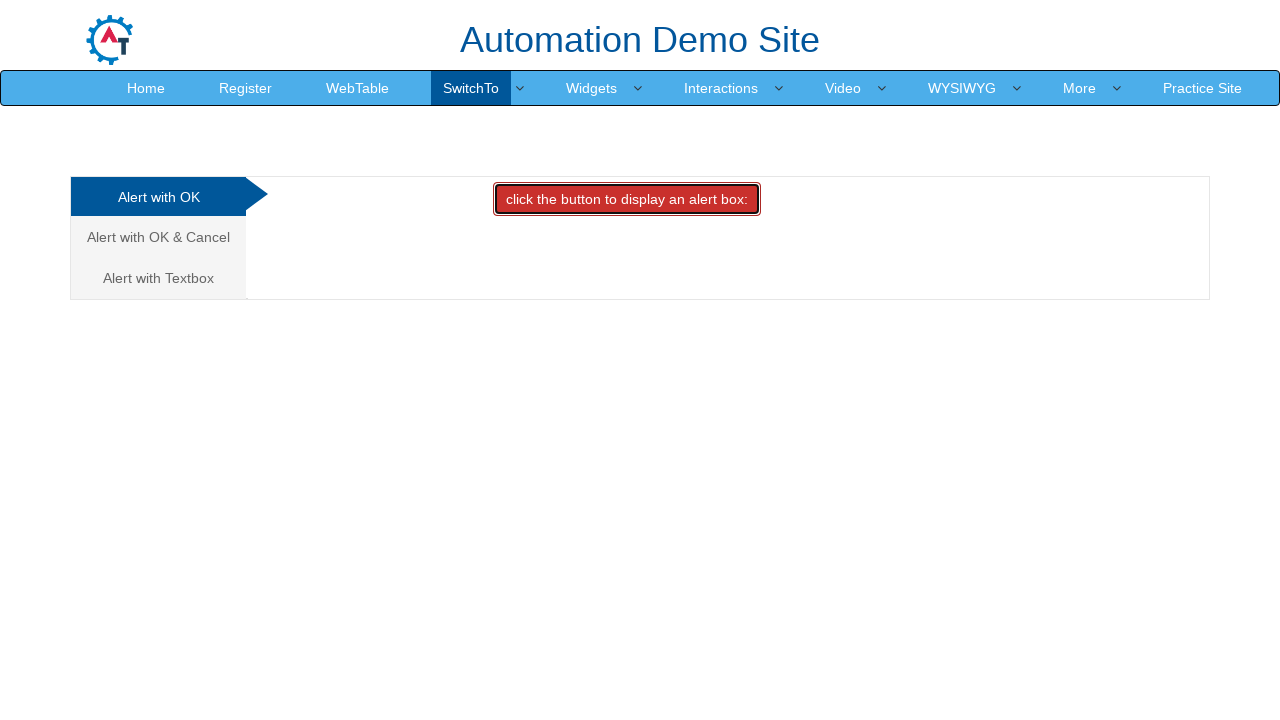

Triggered JavaScript alert dialog at (627, 199) on #OKTab
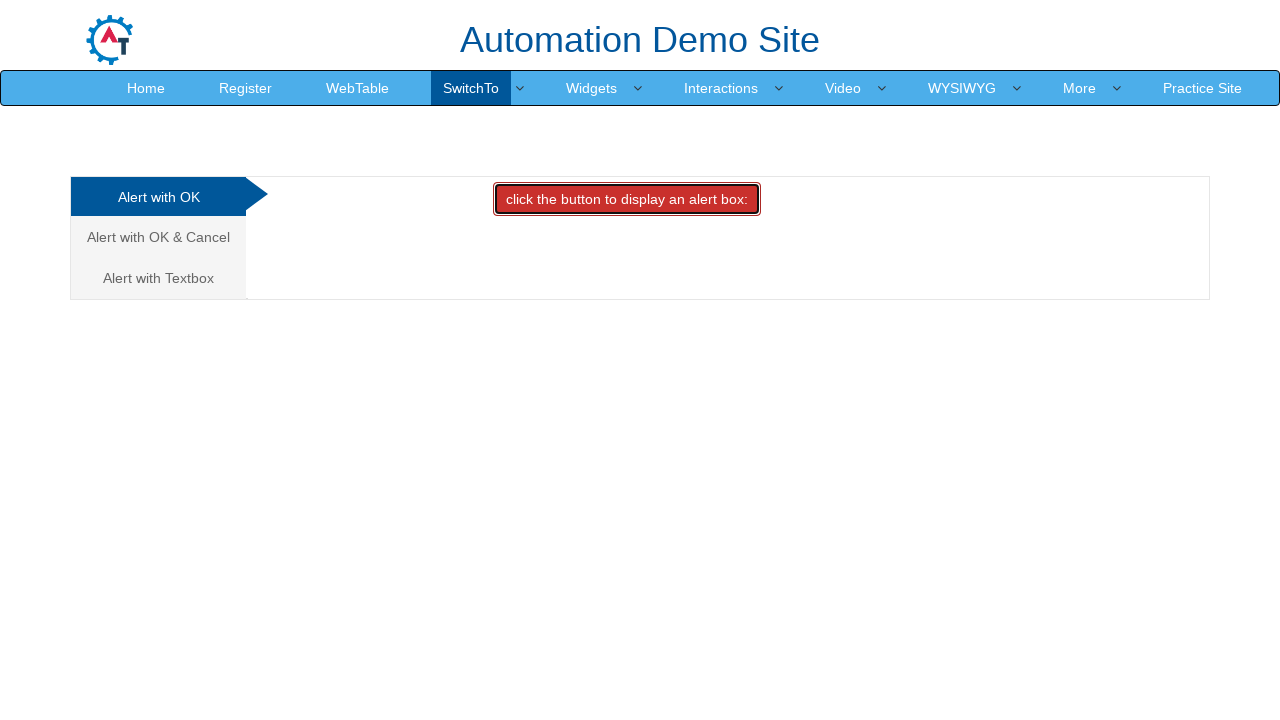

Navigated to Cancel/Confirm tab at (158, 237) on a[href$='CancelTab']
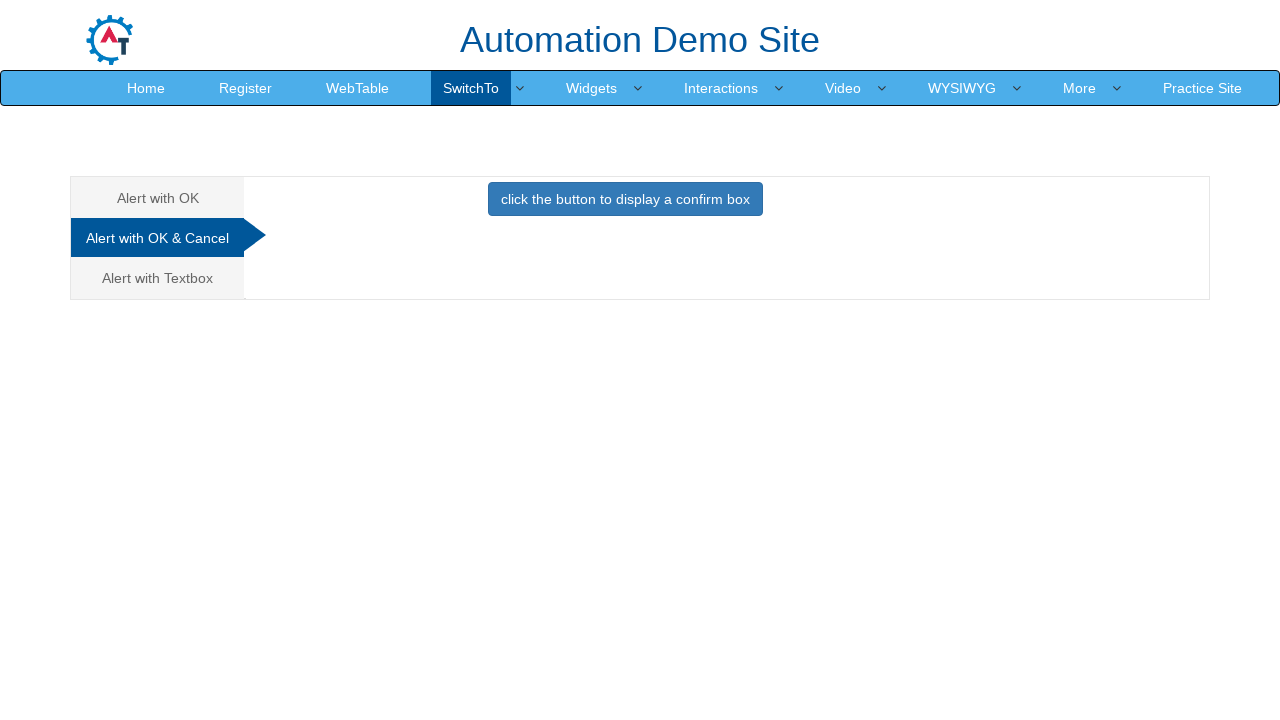

Clicked CancelTab button at (625, 204) on #CancelTab
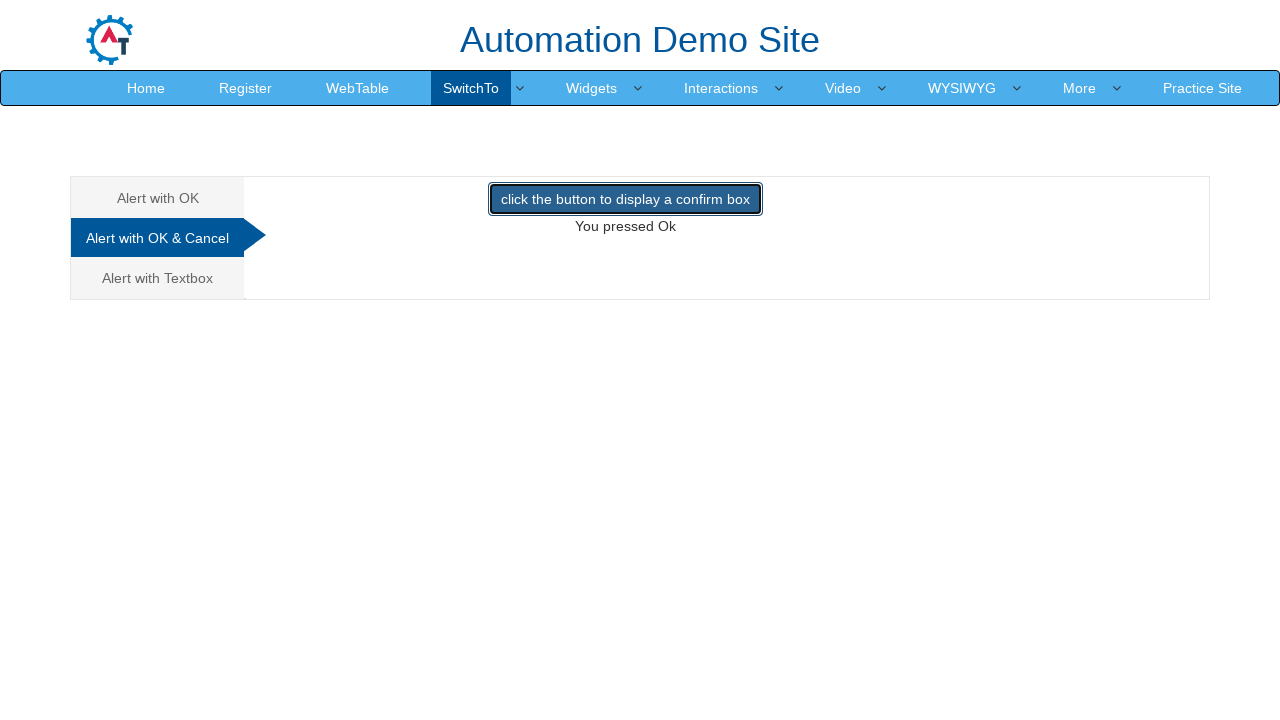

Set up dialog handler to dismiss confirmation dialogs
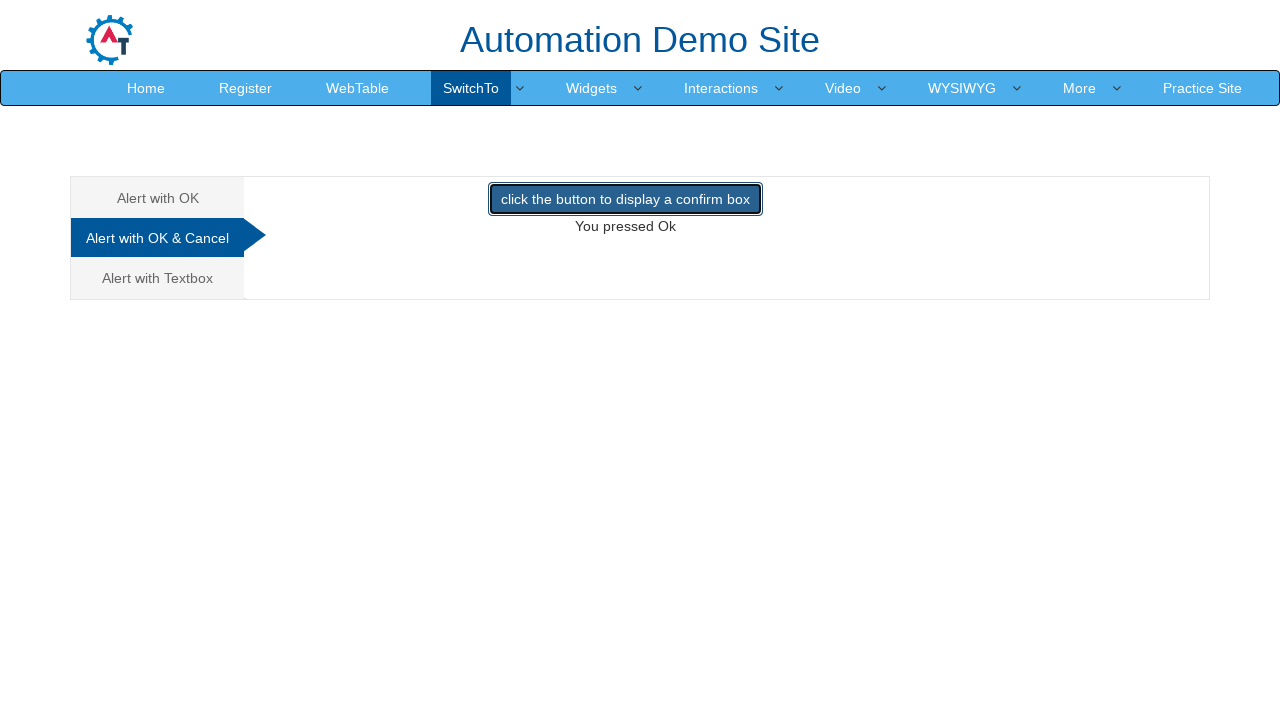

Triggered confirmation dialog at (625, 214) on #CancelTab
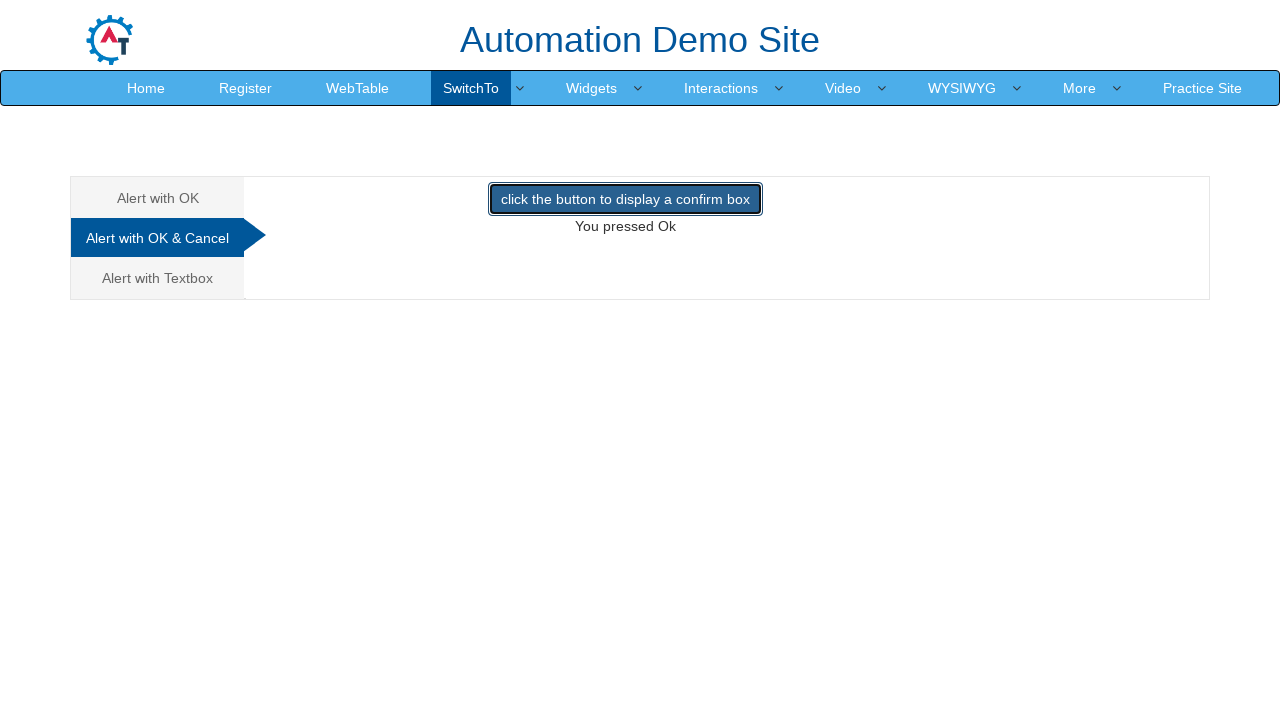

Navigated to Textbox/Prompt tab at (158, 278) on a[href$='#Textbox']
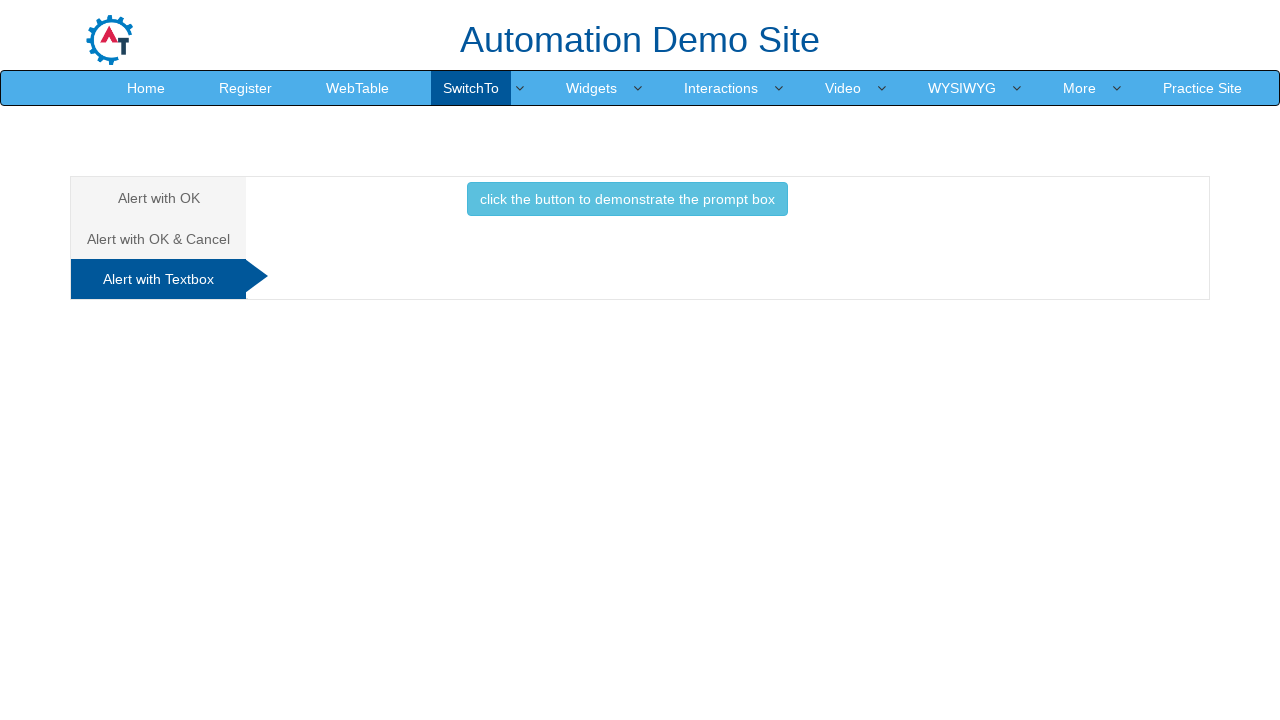

Set up dialog handler to accept prompt with text 'Rownak'
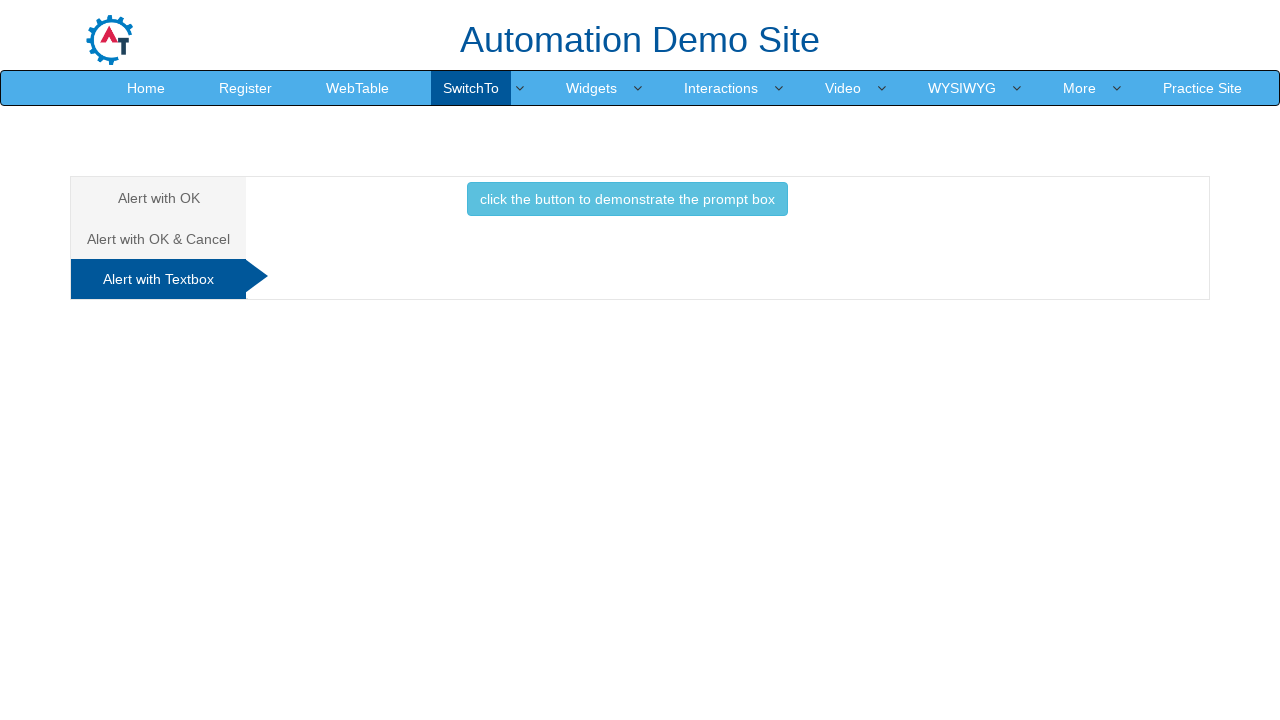

Triggered prompt dialog and entered text at (627, 204) on #Textbox
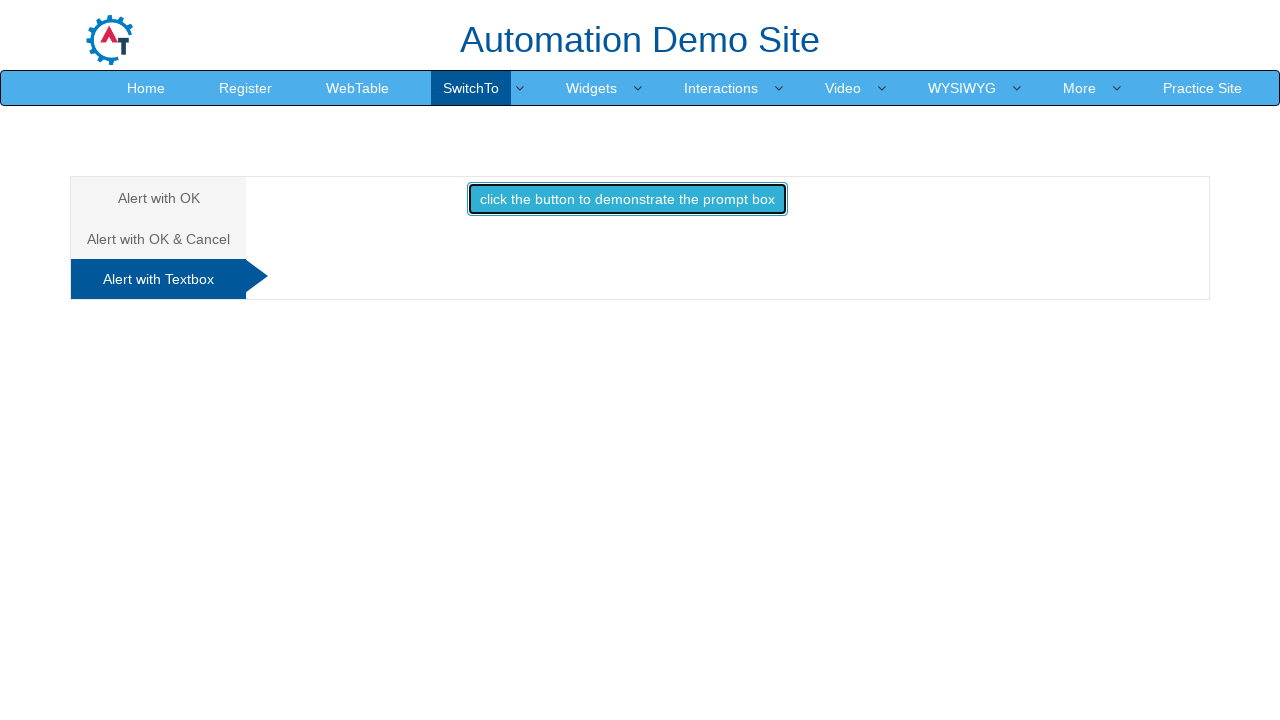

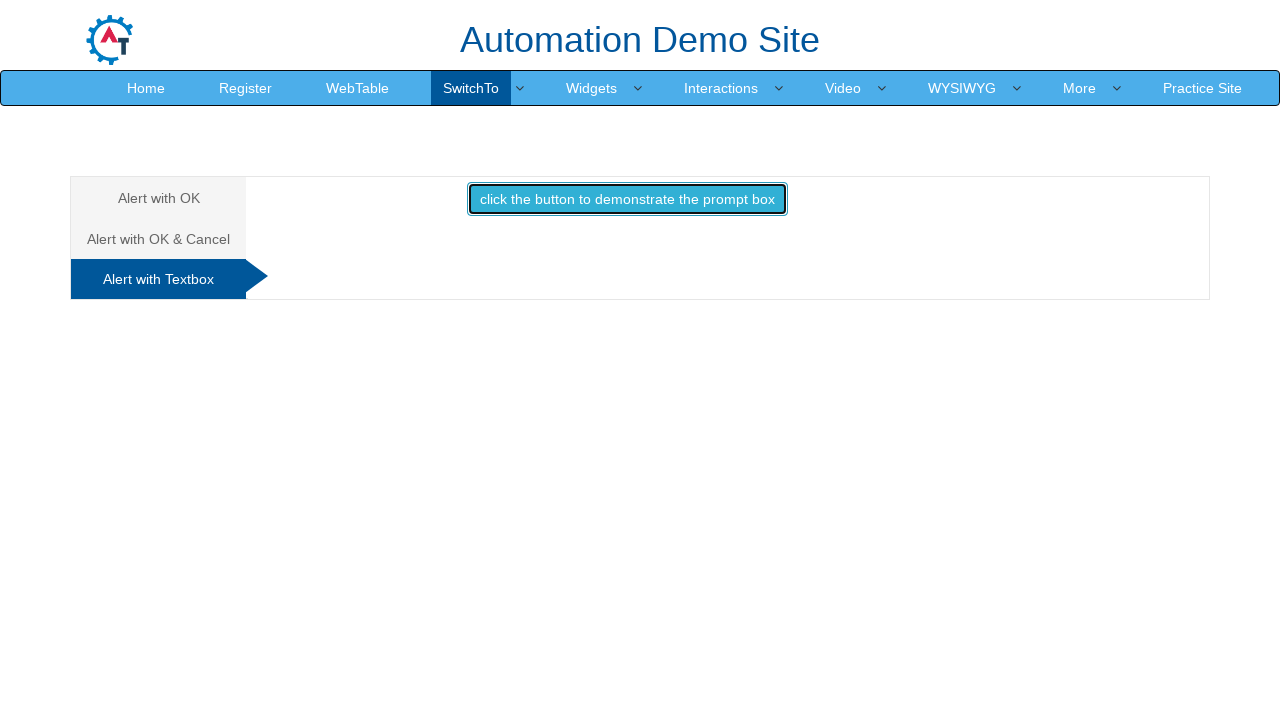